Tests navigation redirection by clicking on menu links that open in new windows, verifying that new browser windows/tabs are created when clicking navigation elements.

Starting URL: https://transfer.wargaming.net/

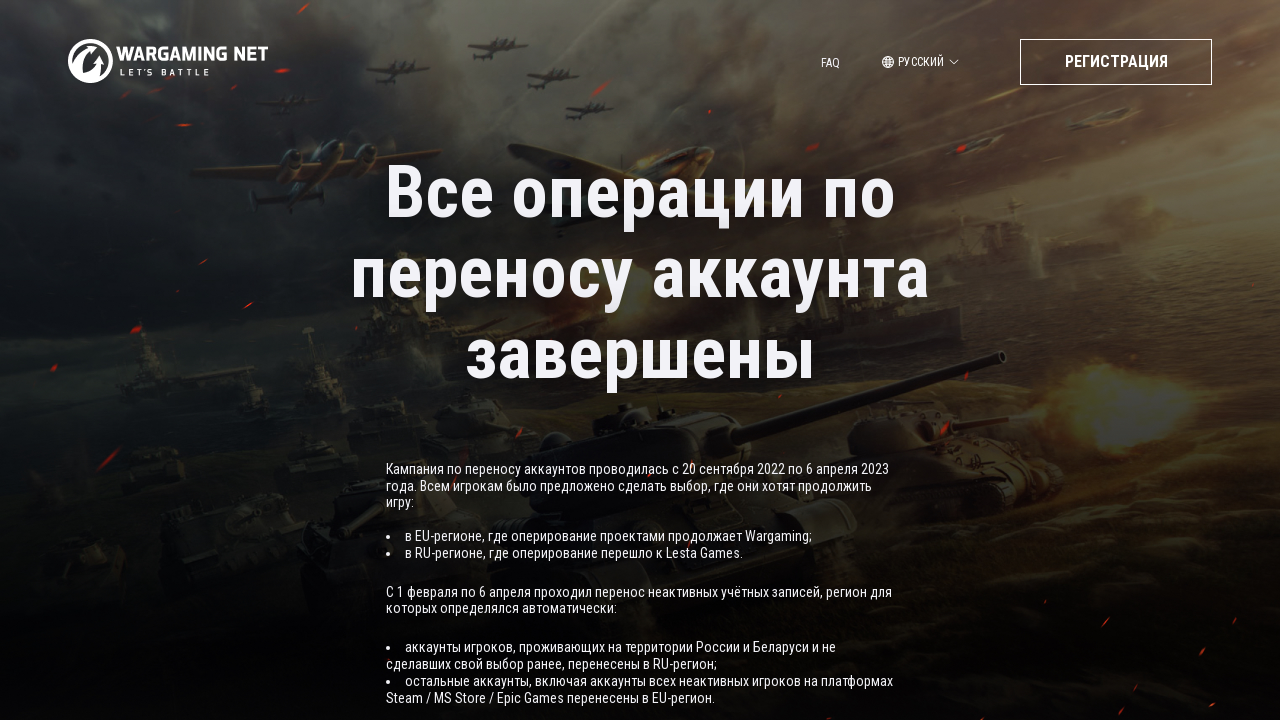

Stored initial page for reference
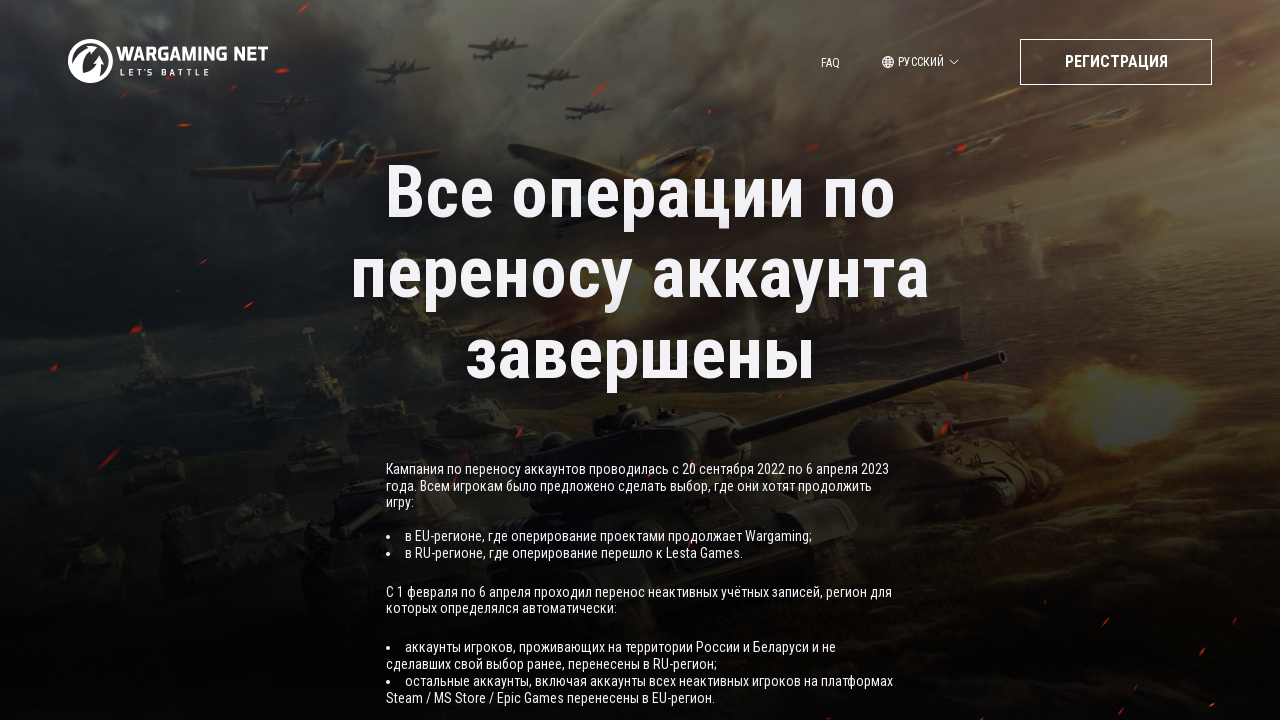

Clicked first navigation menu link at (164, 605) on xpath=//div/div/div/ul/li/a
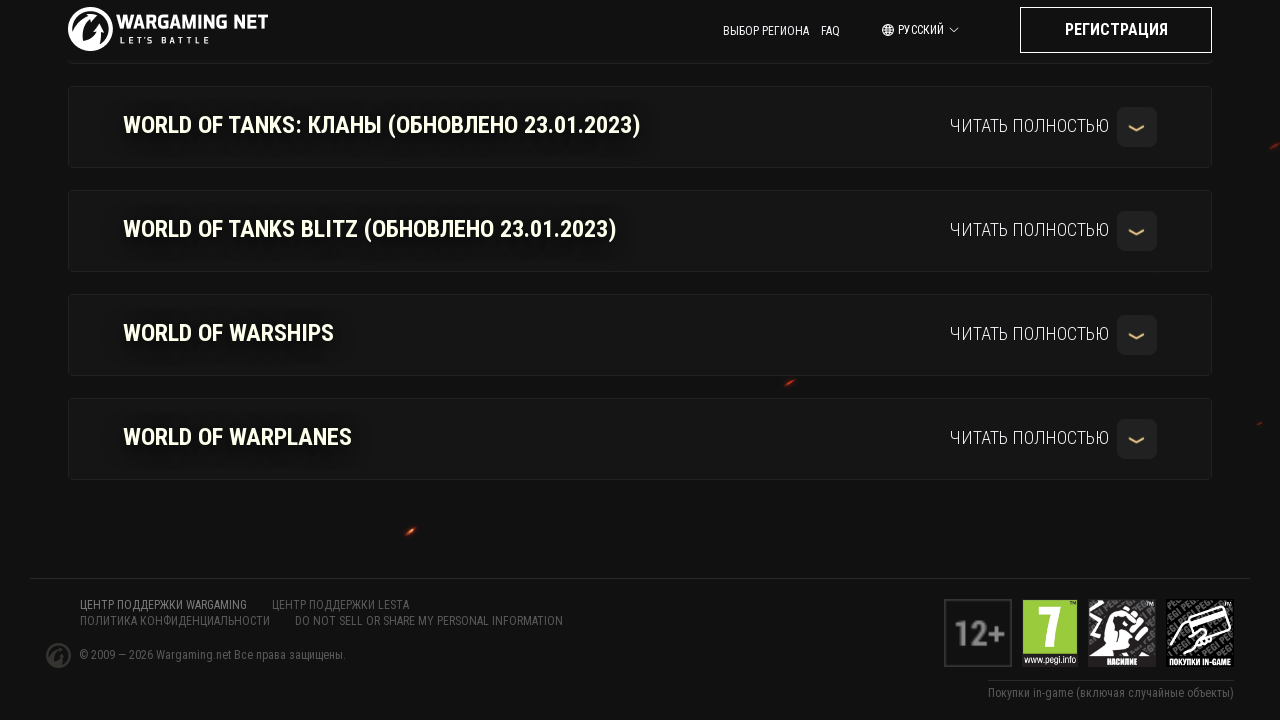

New browser window/tab opened for first navigation link
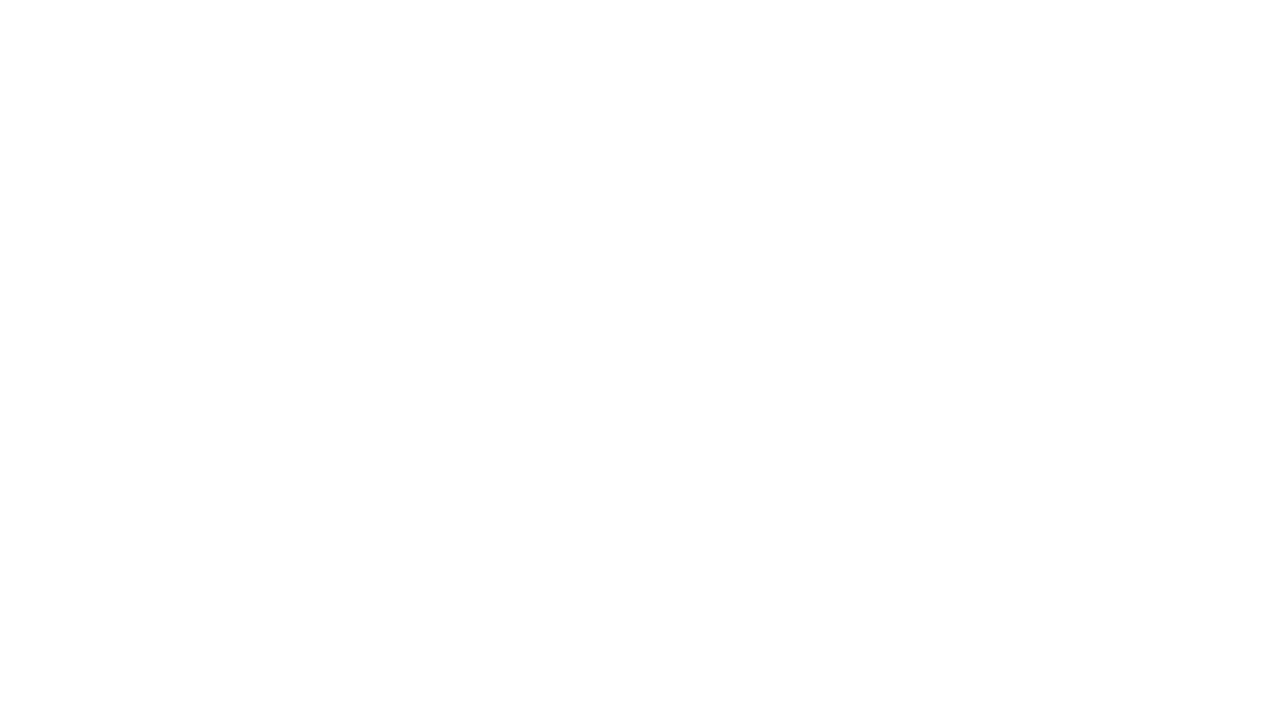

First new window loaded completely
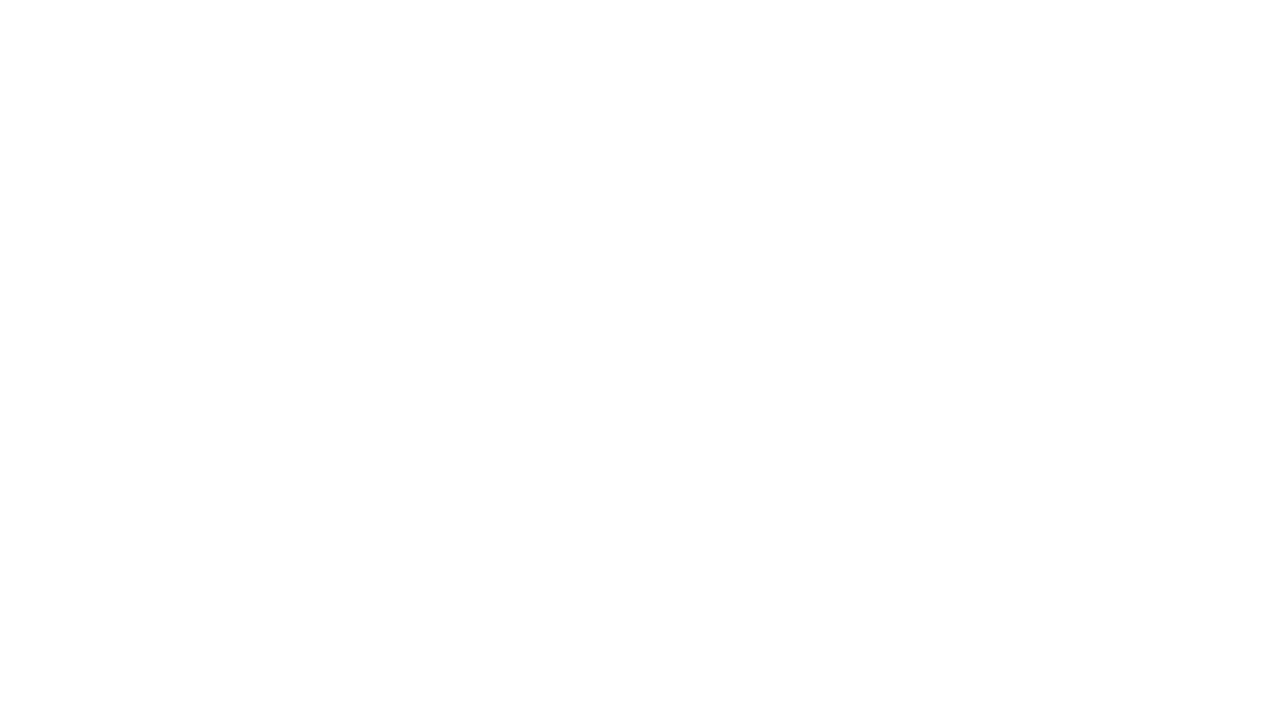

Clicked second navigation menu link at (340, 605) on xpath=//div/div/div/ul/li[2]/a
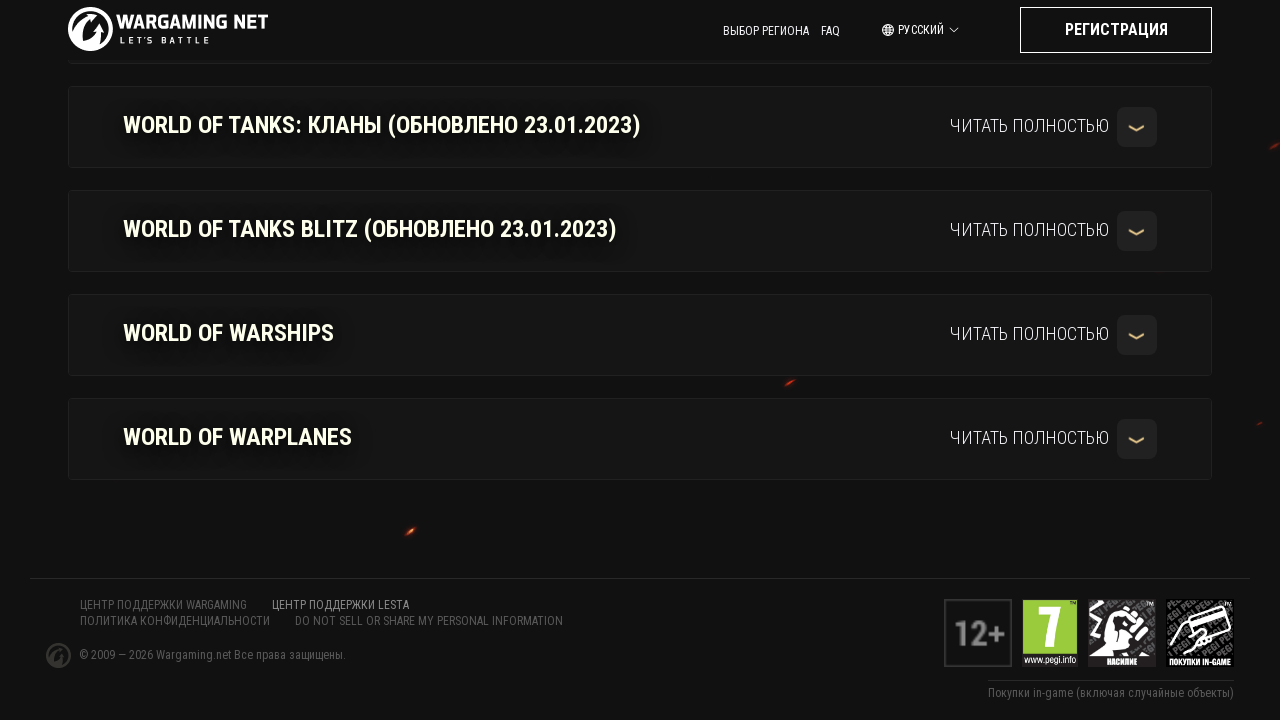

New browser window/tab opened for second navigation link
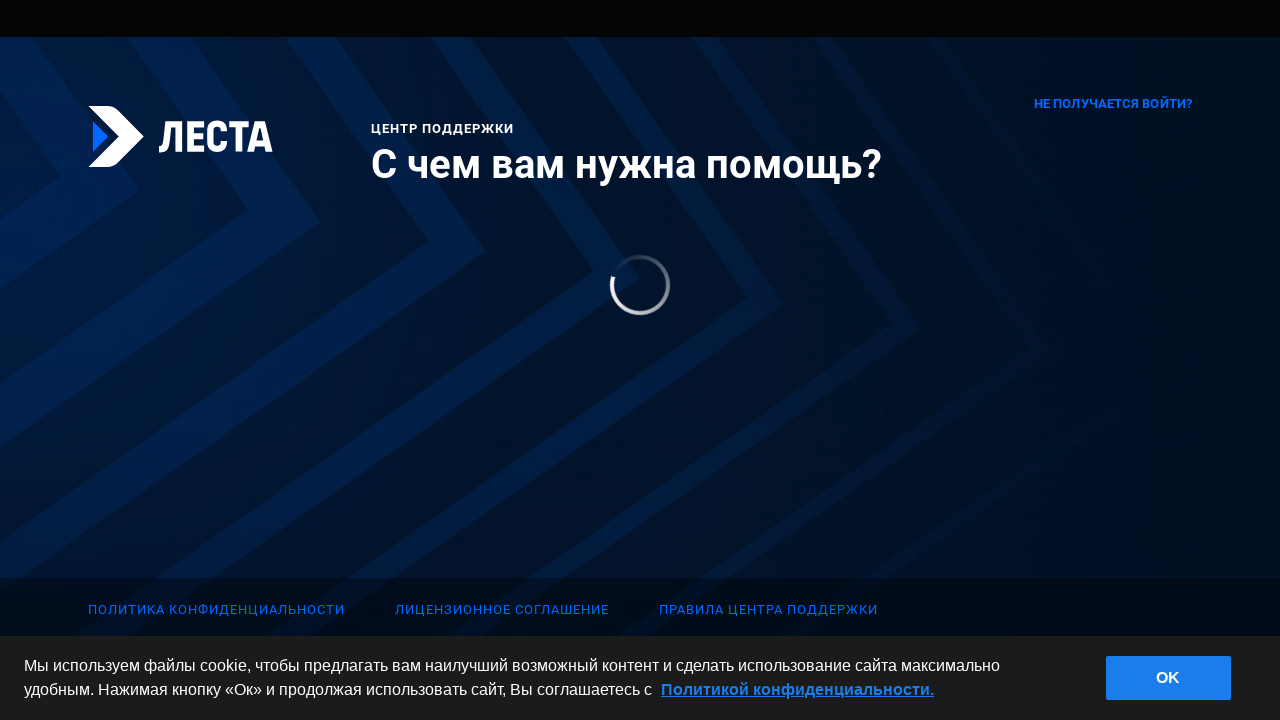

Second new window loaded completely
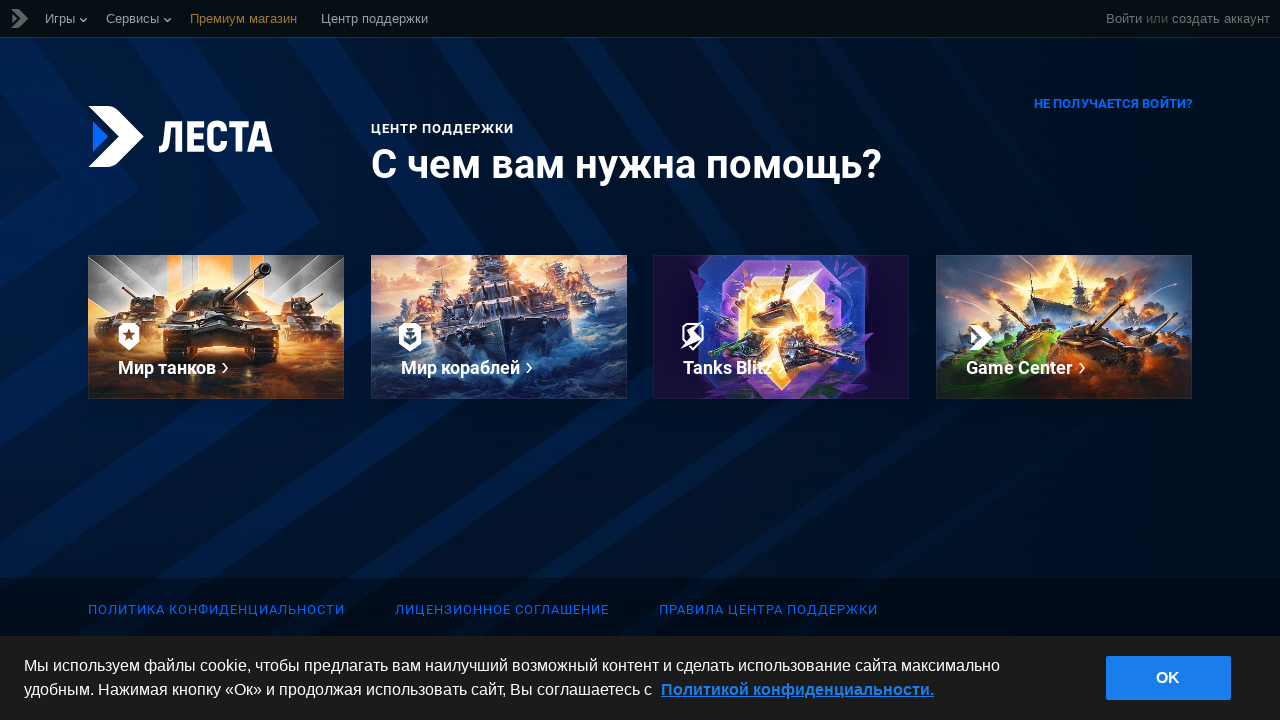

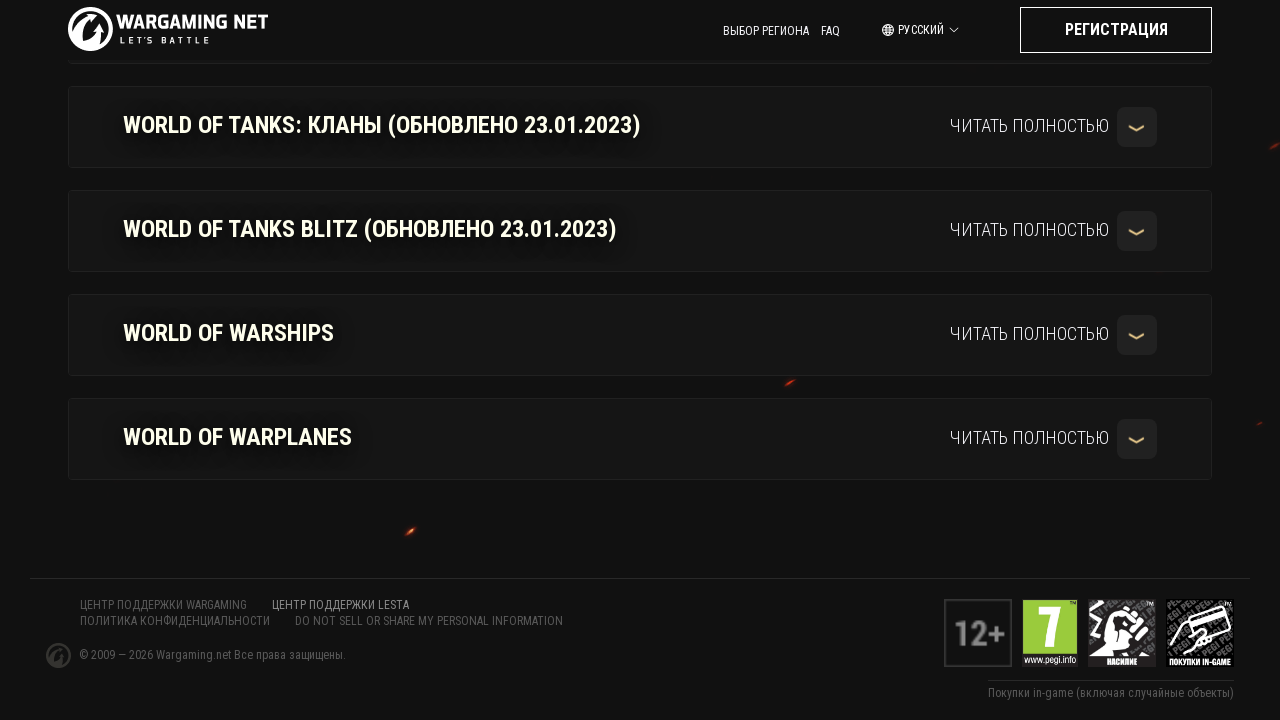